Tests show/hide functionality of a text element by verifying initial visibility, clicking hide button, and confirming the element becomes hidden.

Starting URL: https://rahulshettyacademy.com/AutomationPractice/

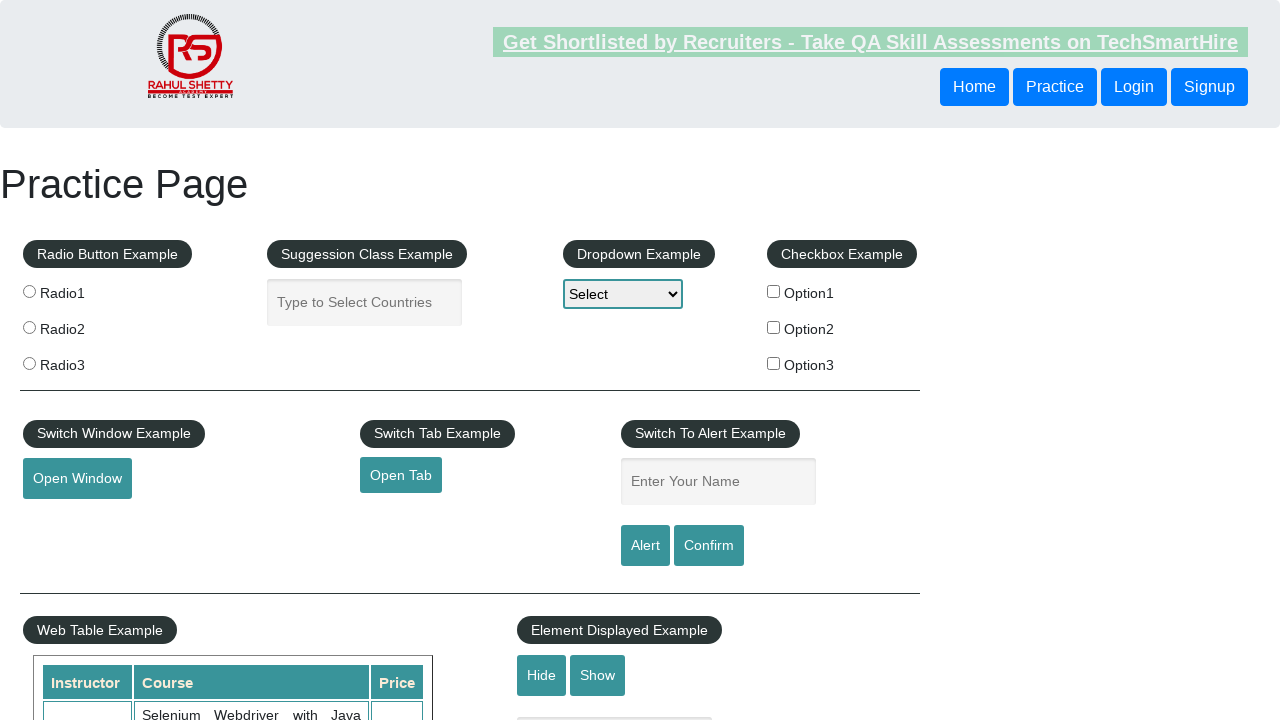

Verified that text element is initially visible
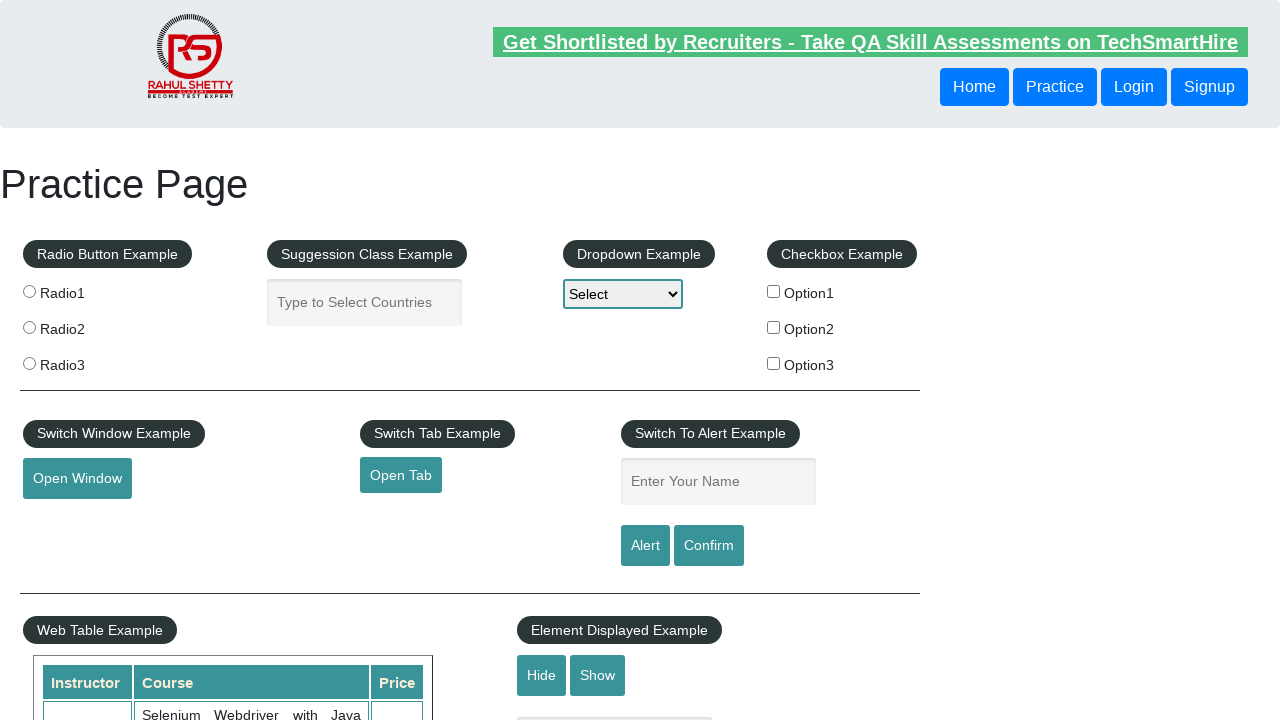

Clicked hide button to hide text element at (542, 675) on #hide-textbox
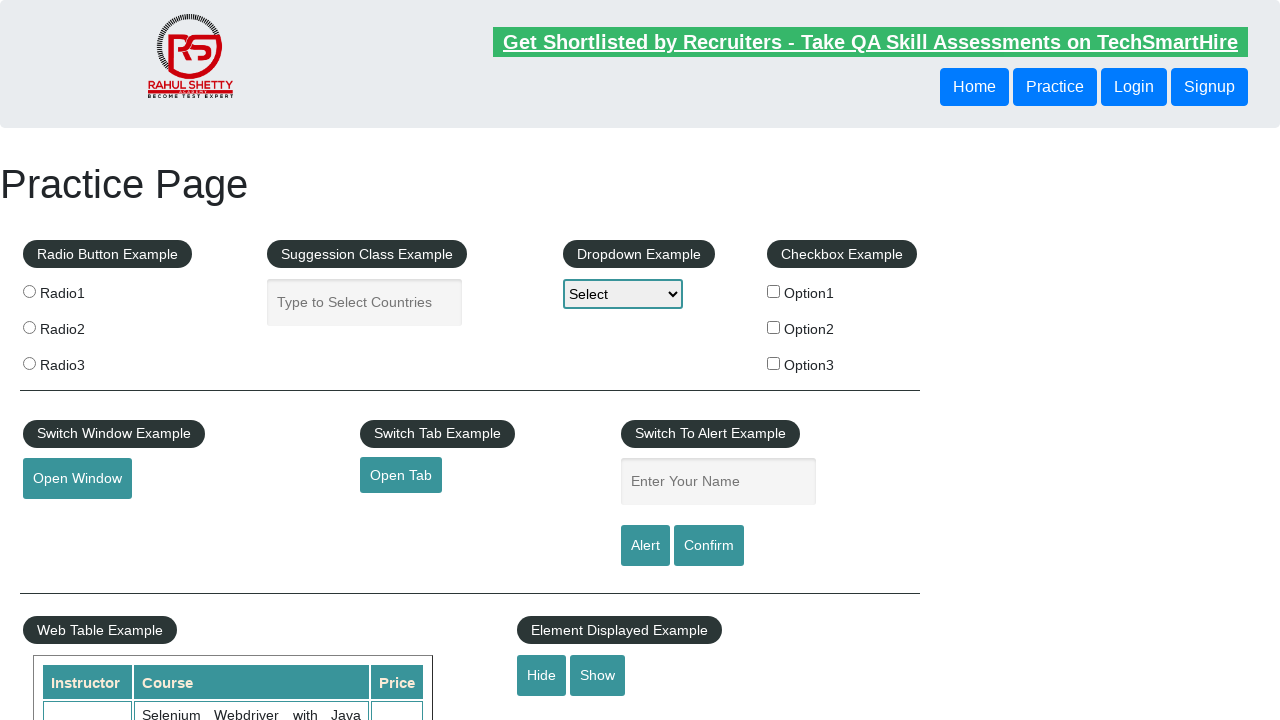

Verified that text element is now hidden after clicking hide button
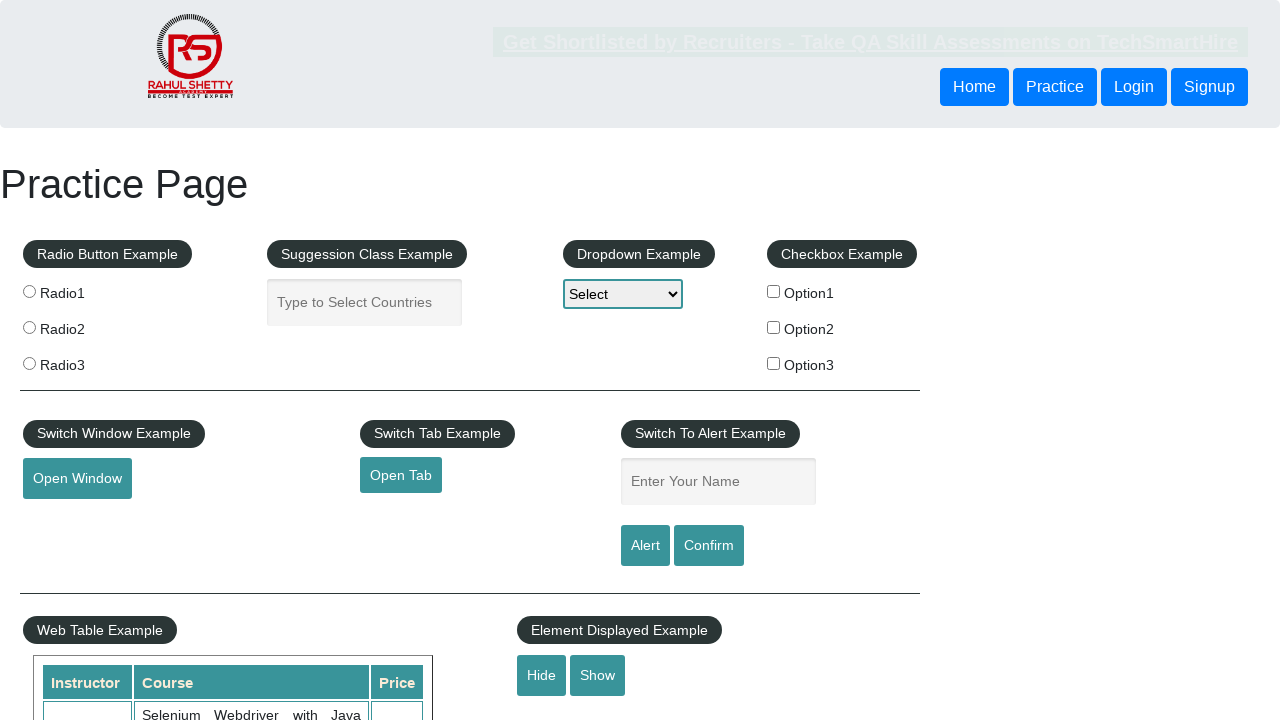

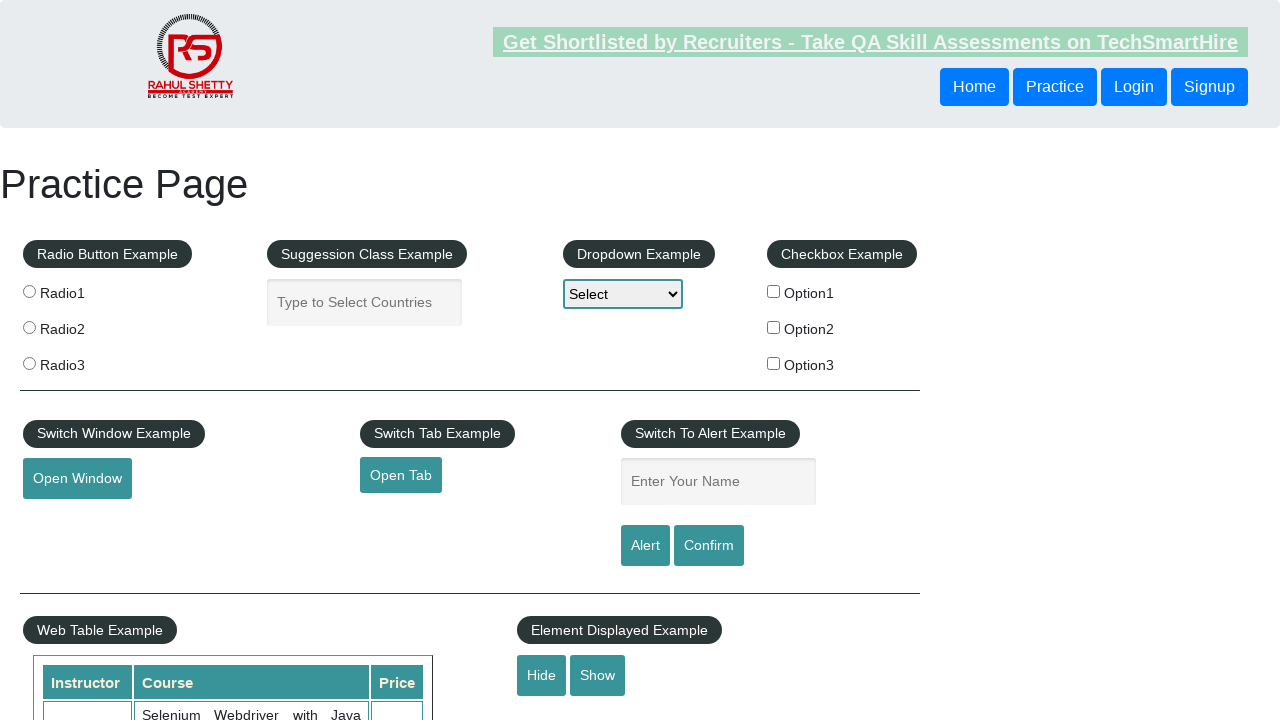